Tests various form elements on an automation practice page including radio buttons, dropdown selection, checkboxes, and opening a new window

Starting URL: https://rahulshettyacademy.com/AutomationPractice/

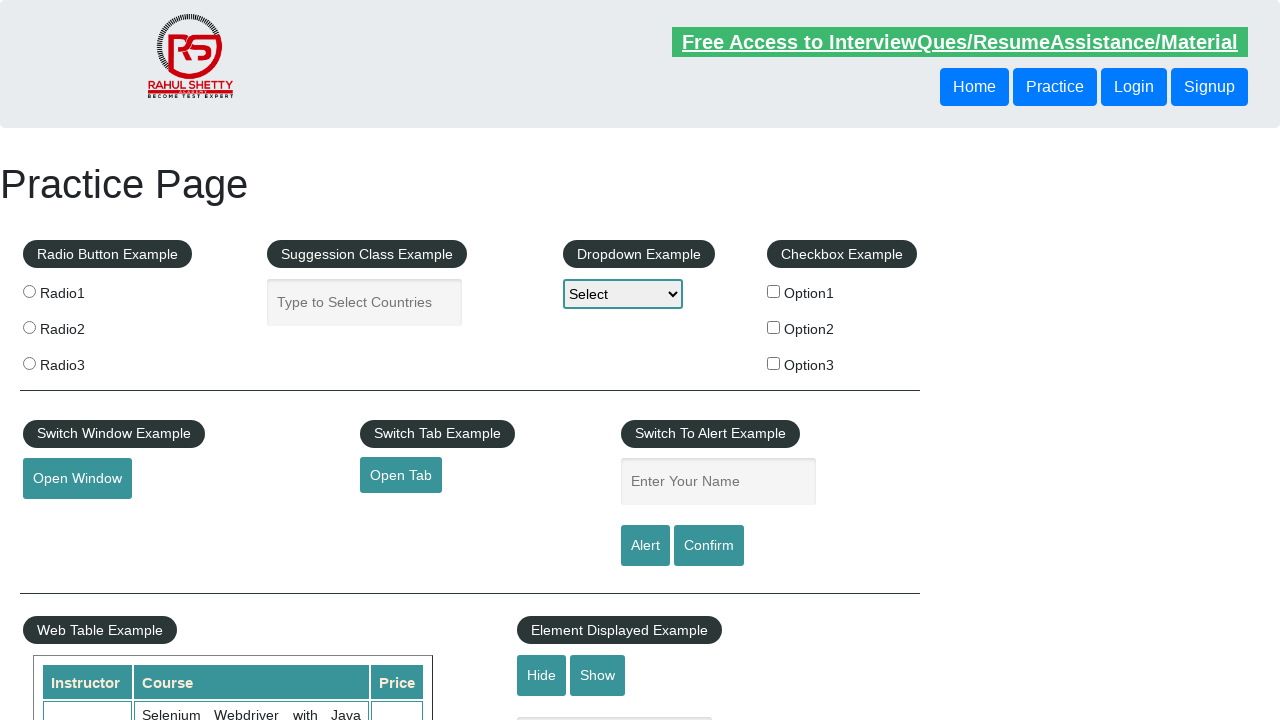

Clicked first radio button at (29, 291) on input[value='radio1']
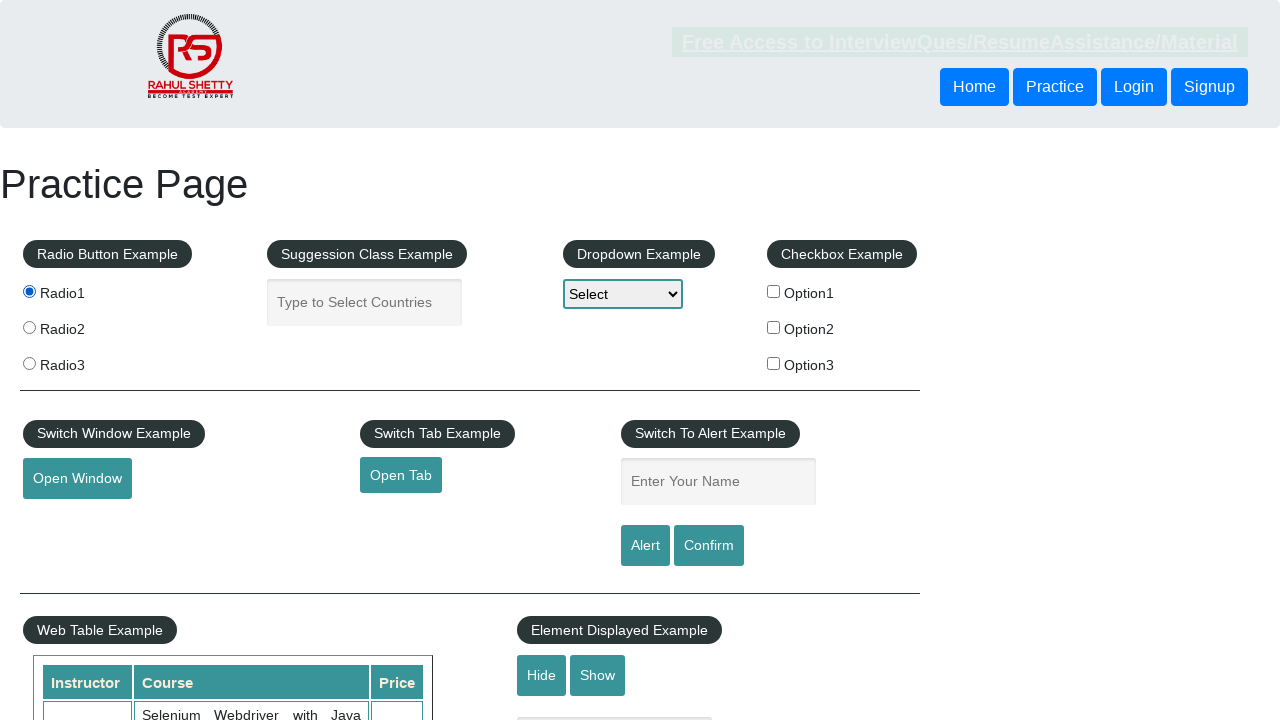

Clicked second radio button at (29, 327) on input[value='radio2']
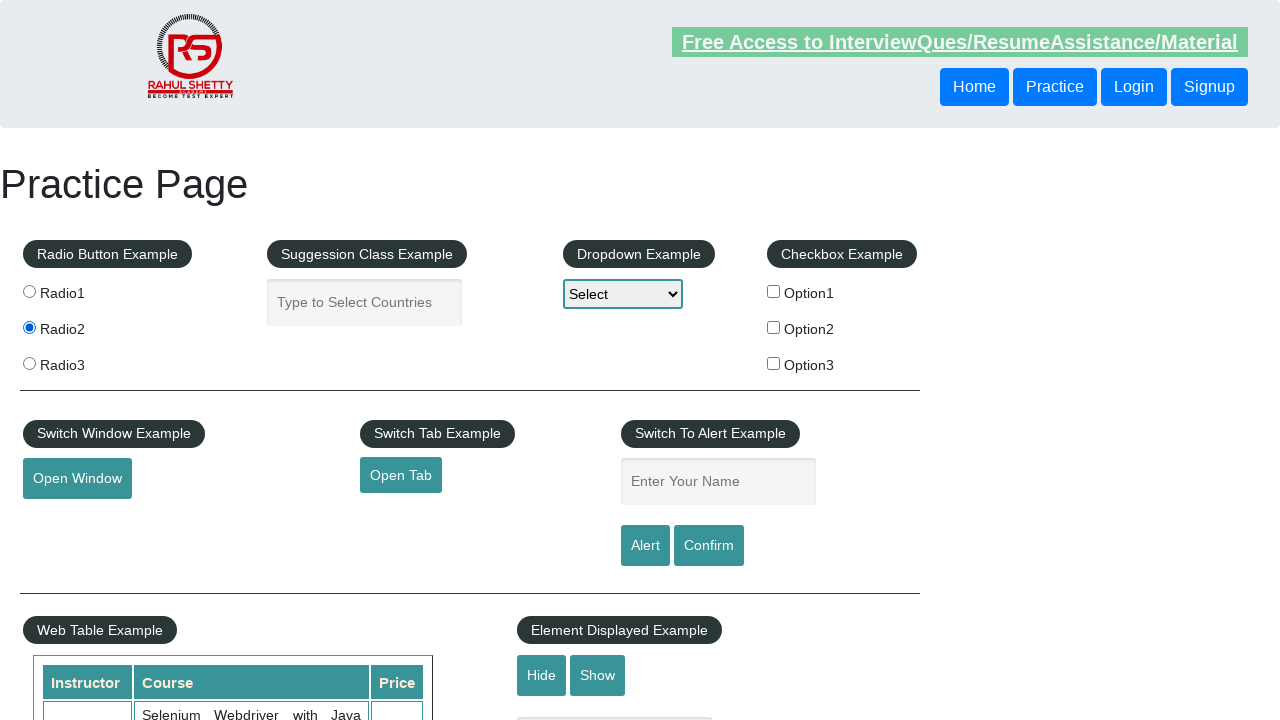

Filled country autocomplete field with 'ind' on #autocomplete
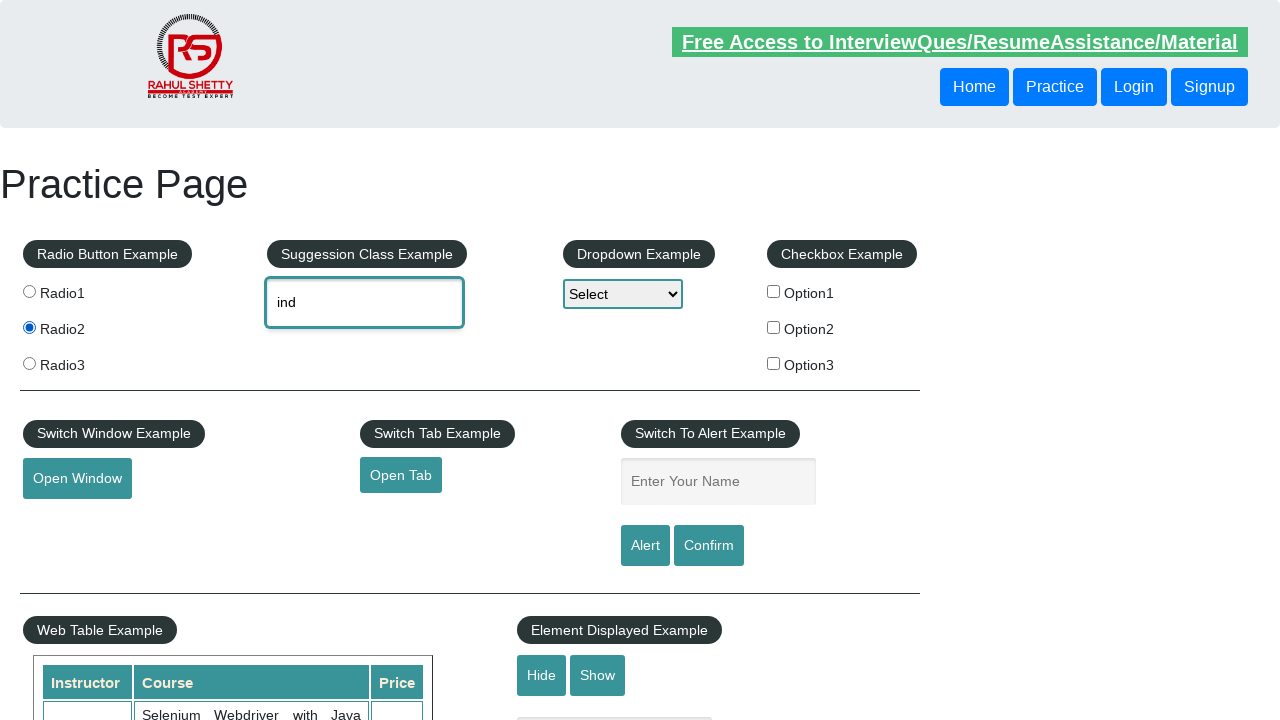

Clicked checkbox option 1 at (774, 291) on #checkBoxOption1
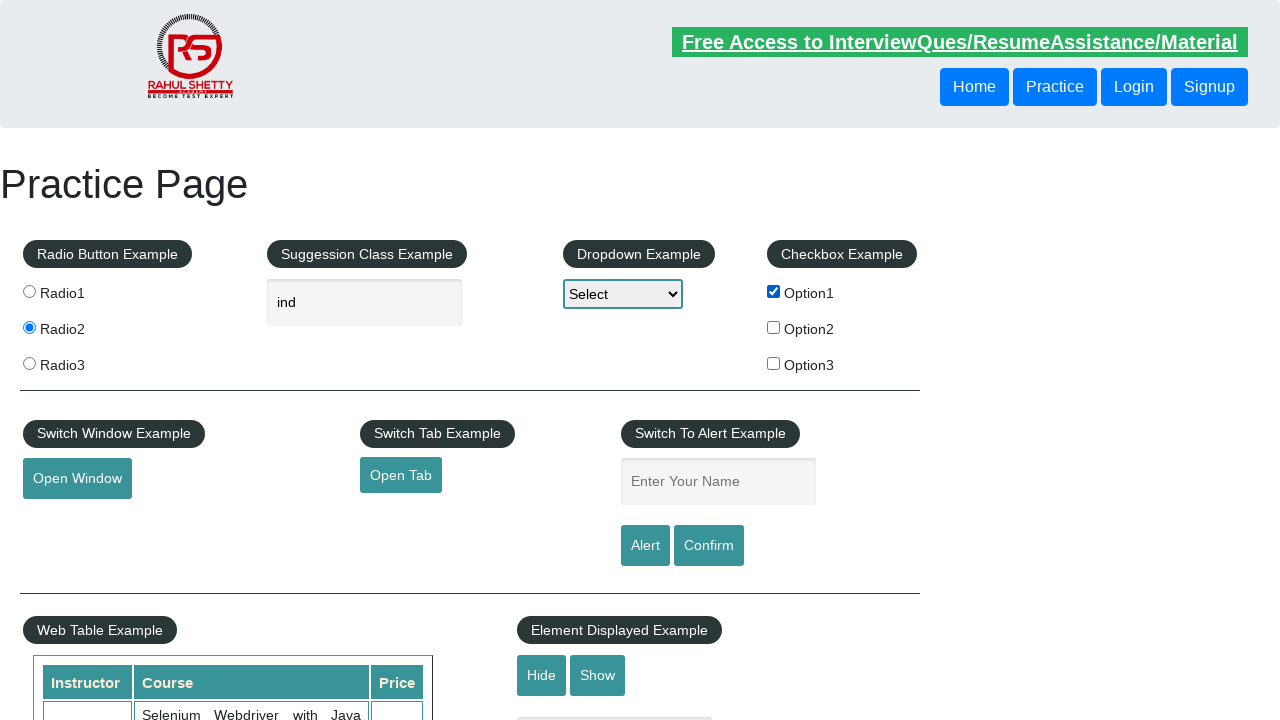

Clicked checkbox option 2 at (774, 327) on input[name='checkBoxOption2']
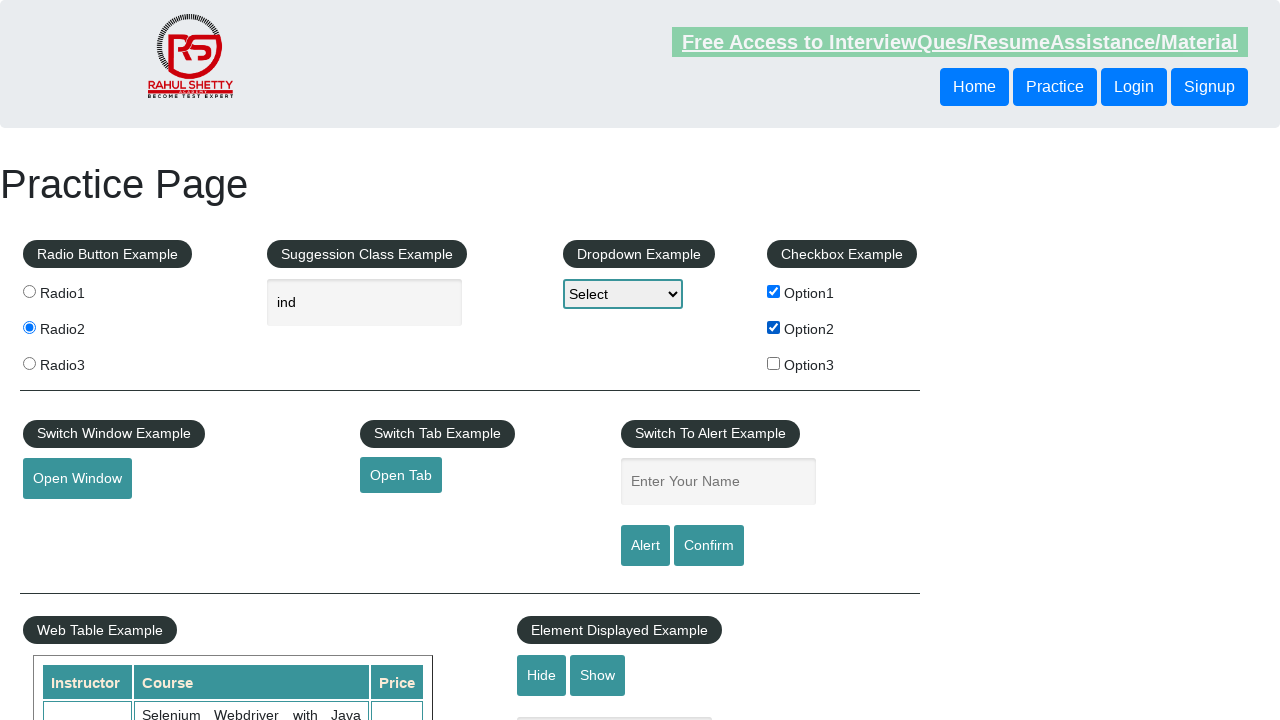

Clicked open window button at (77, 479) on #openwindow
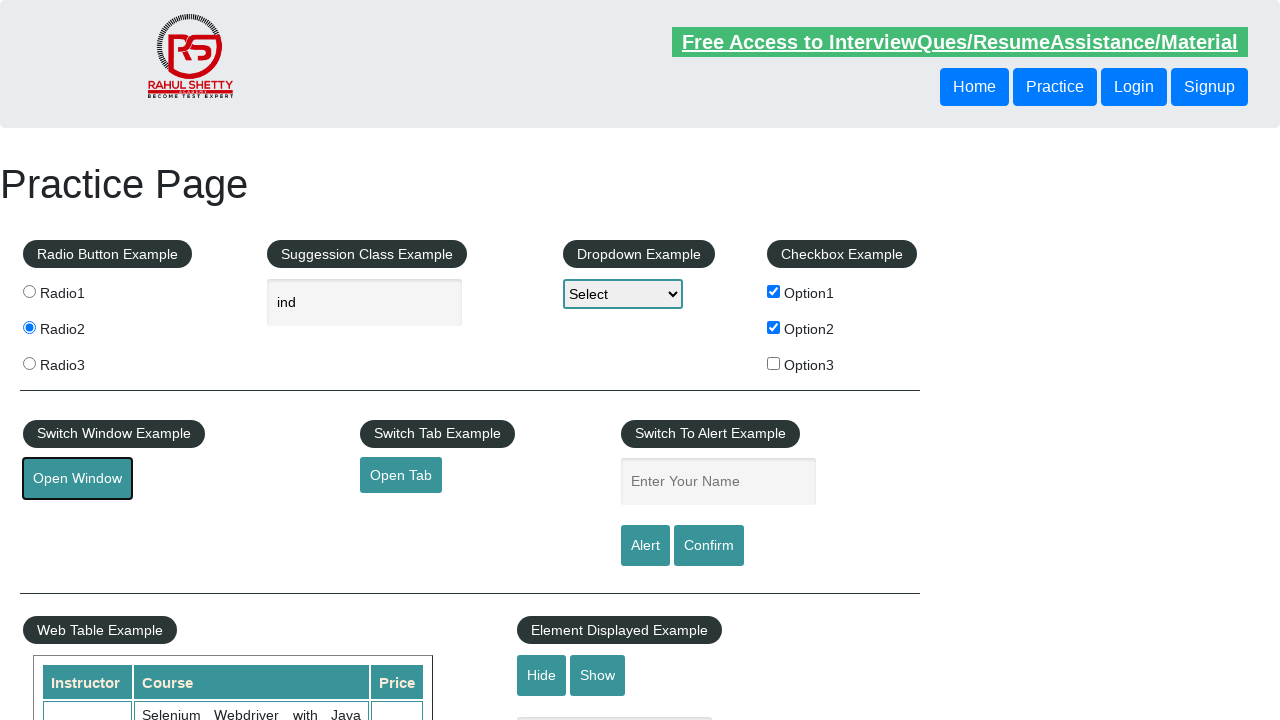

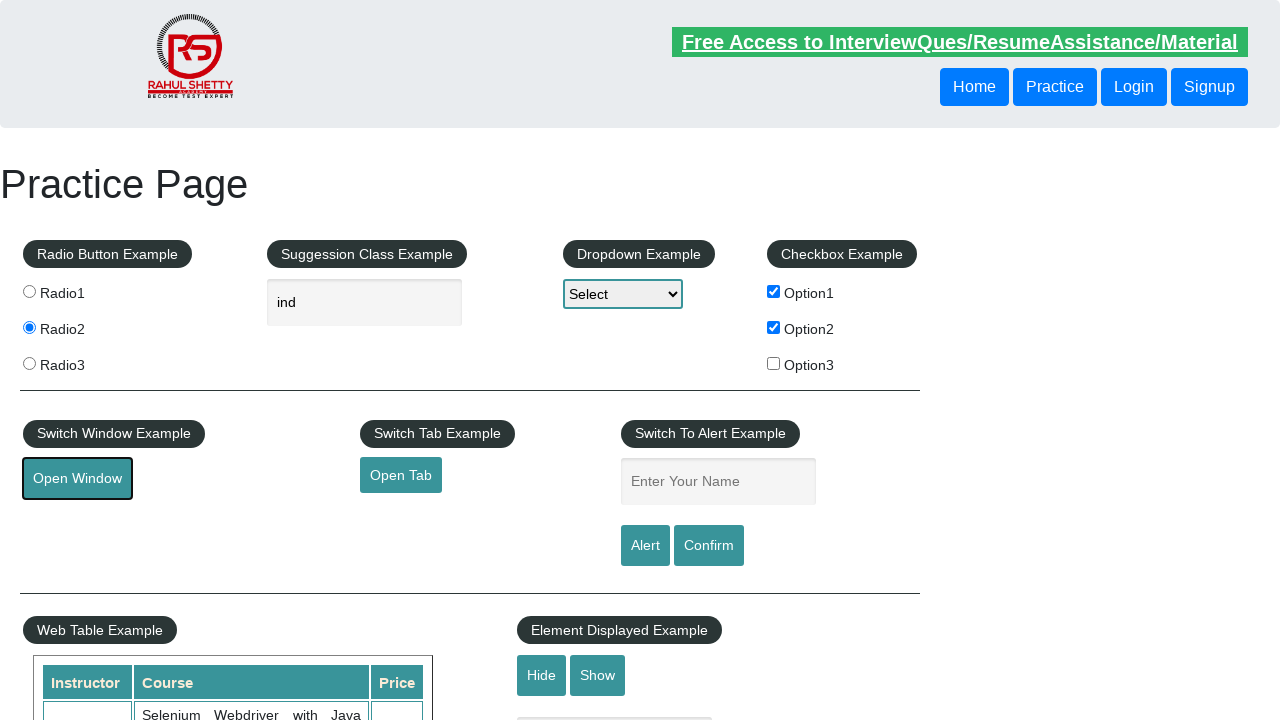